Tests browser scrolling functionality by scrolling down the page

Starting URL: https://www.seleniumhq.org/download/

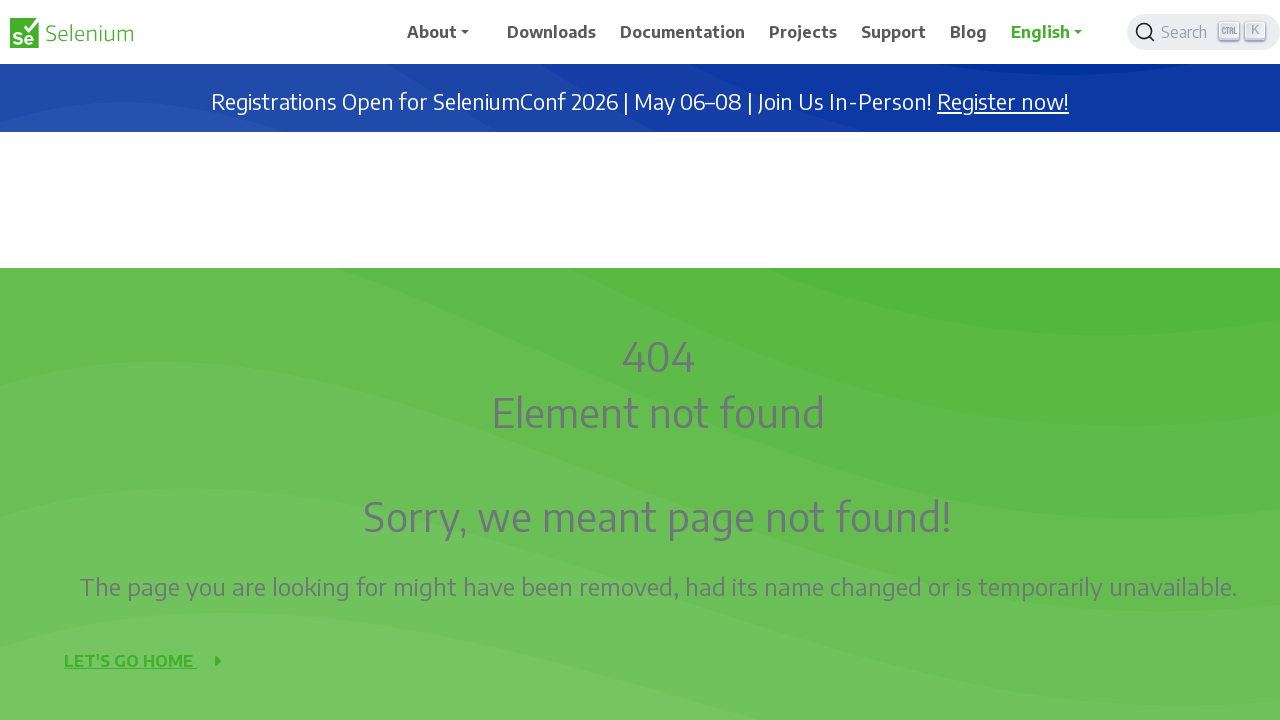

Scrolled down the page by 1000 pixels
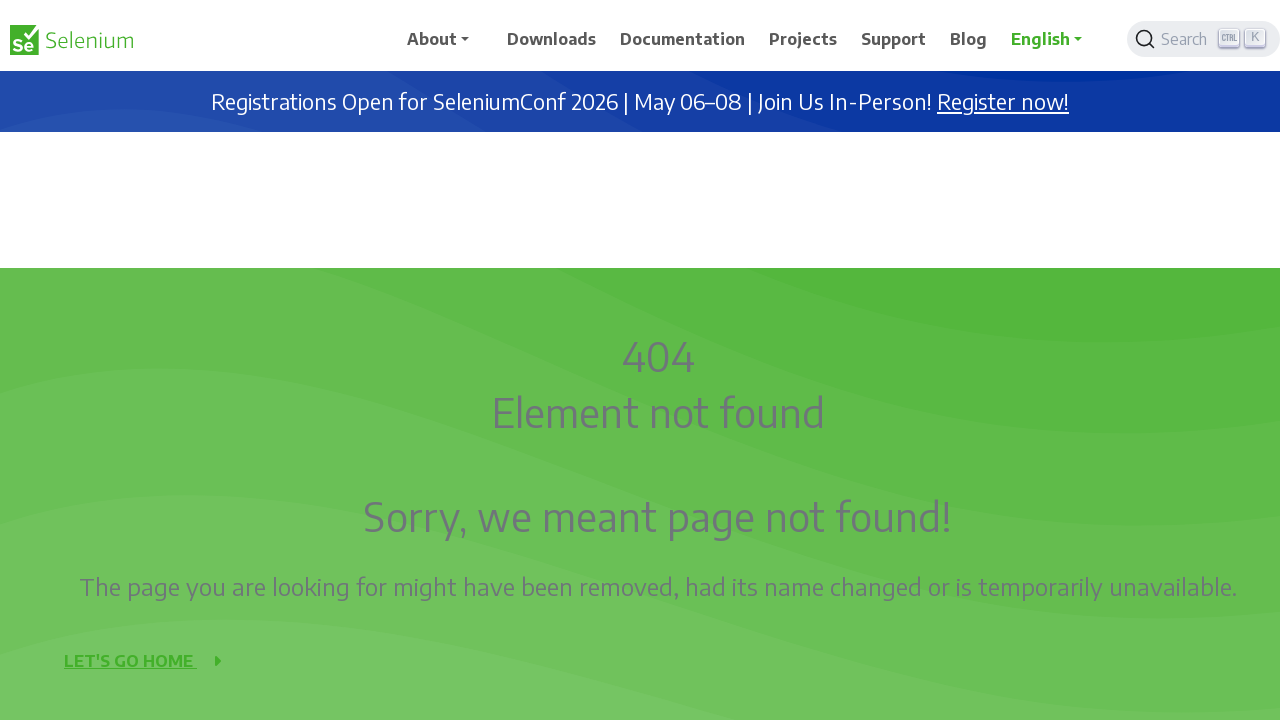

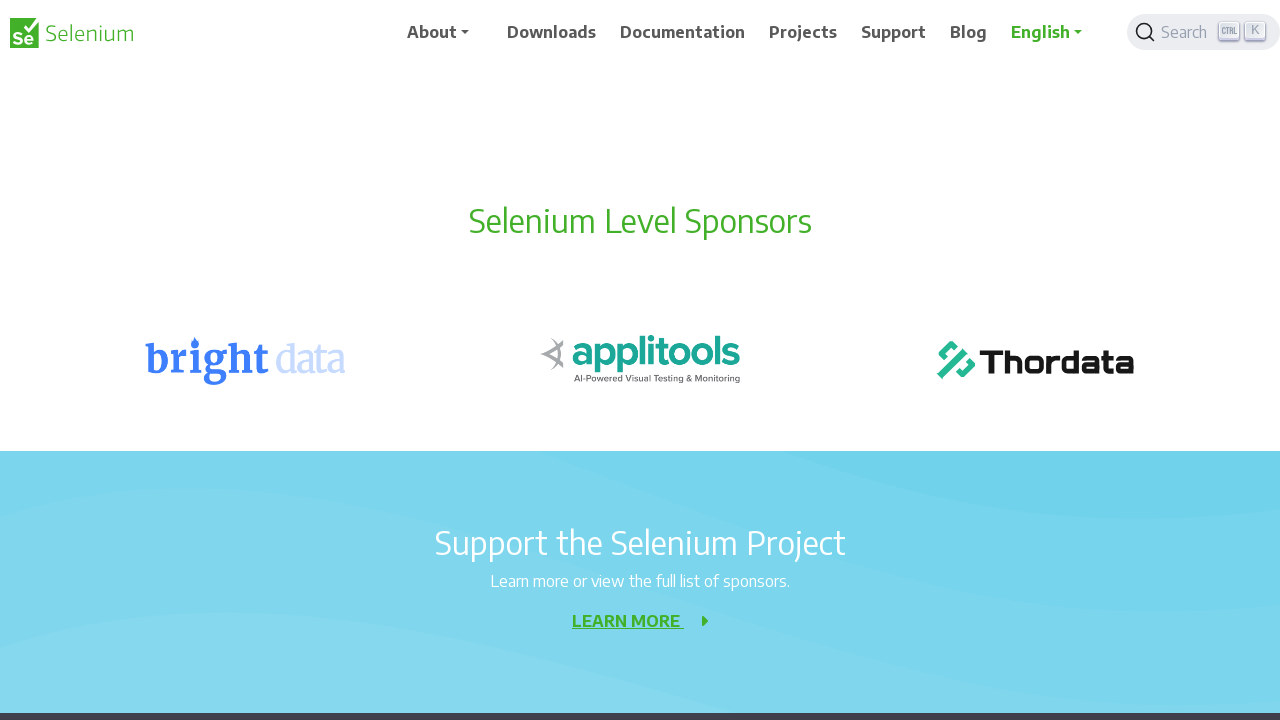